Tests React Semantic UI searchable dropdown by typing country names and selecting from filtered results

Starting URL: https://react.semantic-ui.com/maximize/dropdown-example-search-selection/

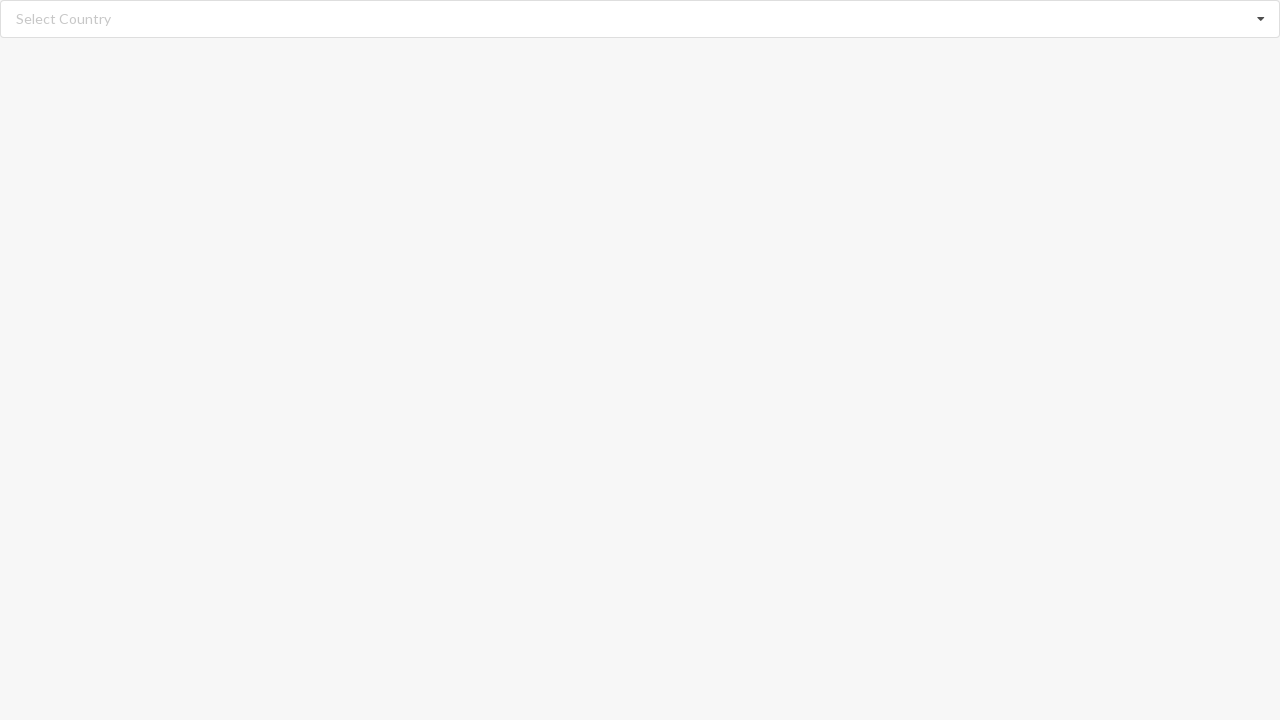

Cleared the search input field on input.search
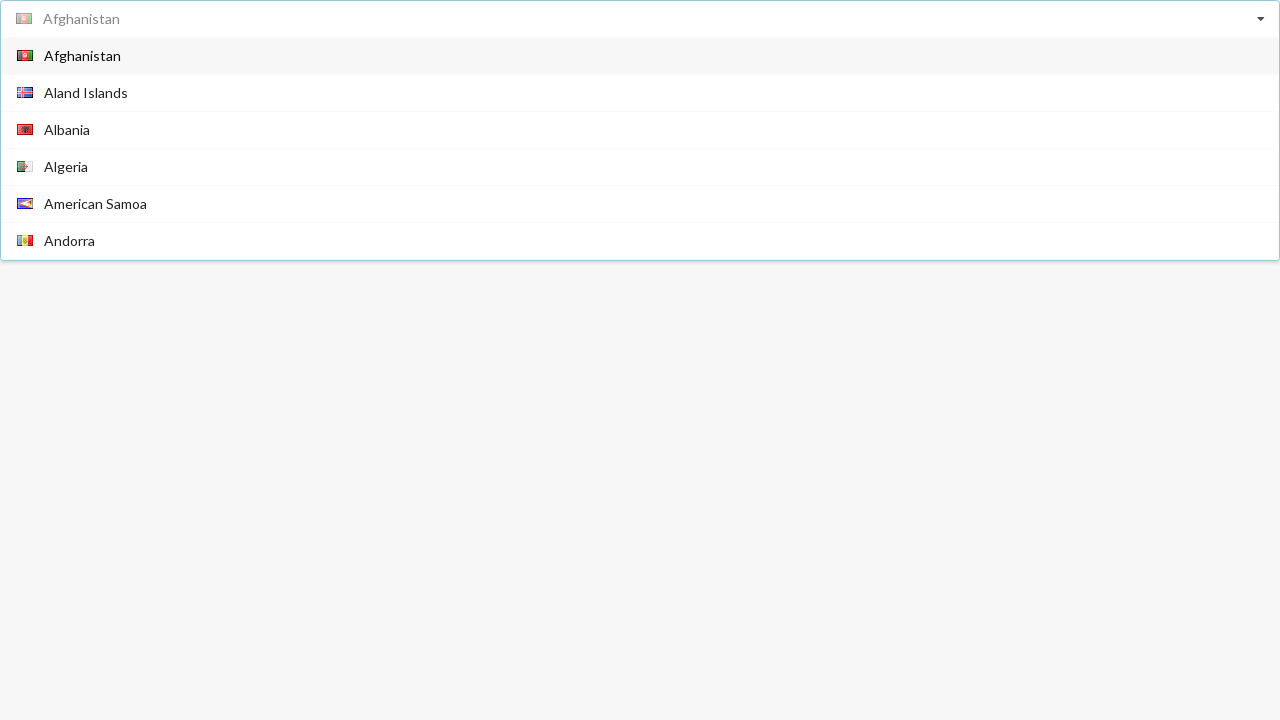

Typed 'Albania' in the search input on input.search
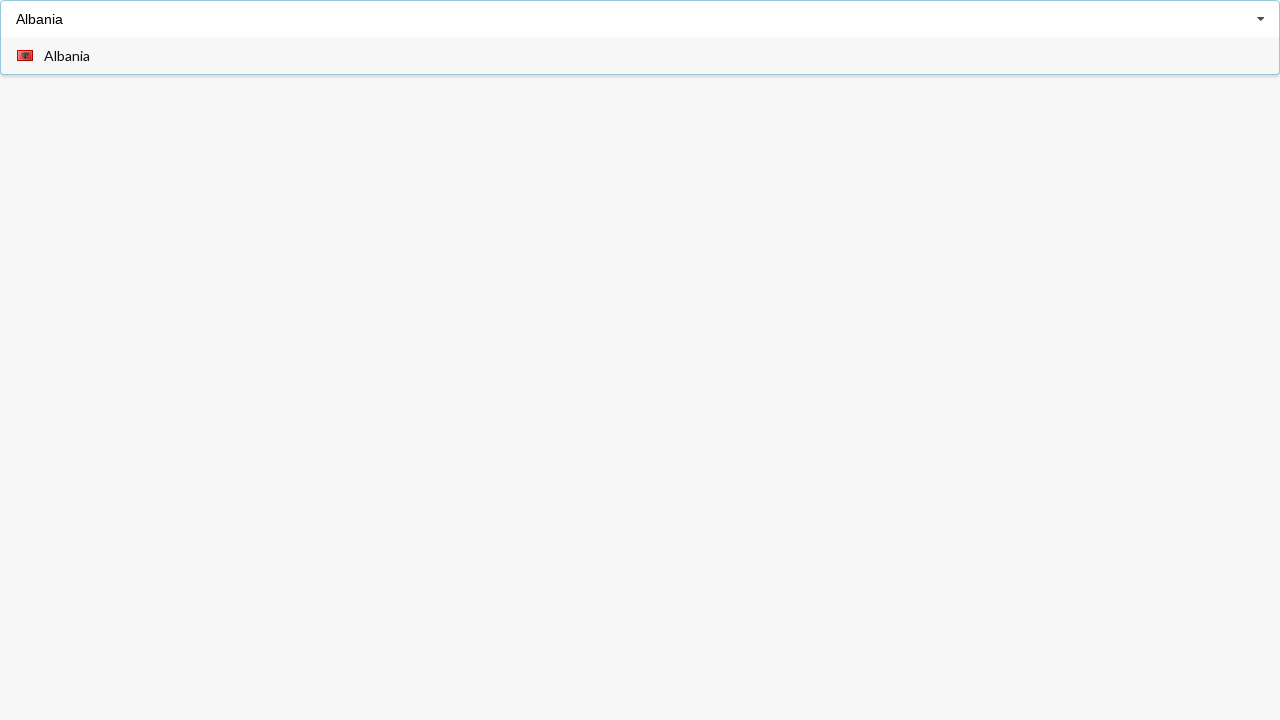

Clicked on 'Albania' option from filtered dropdown results at (67, 56) on div[role='option'] >> text=Albania
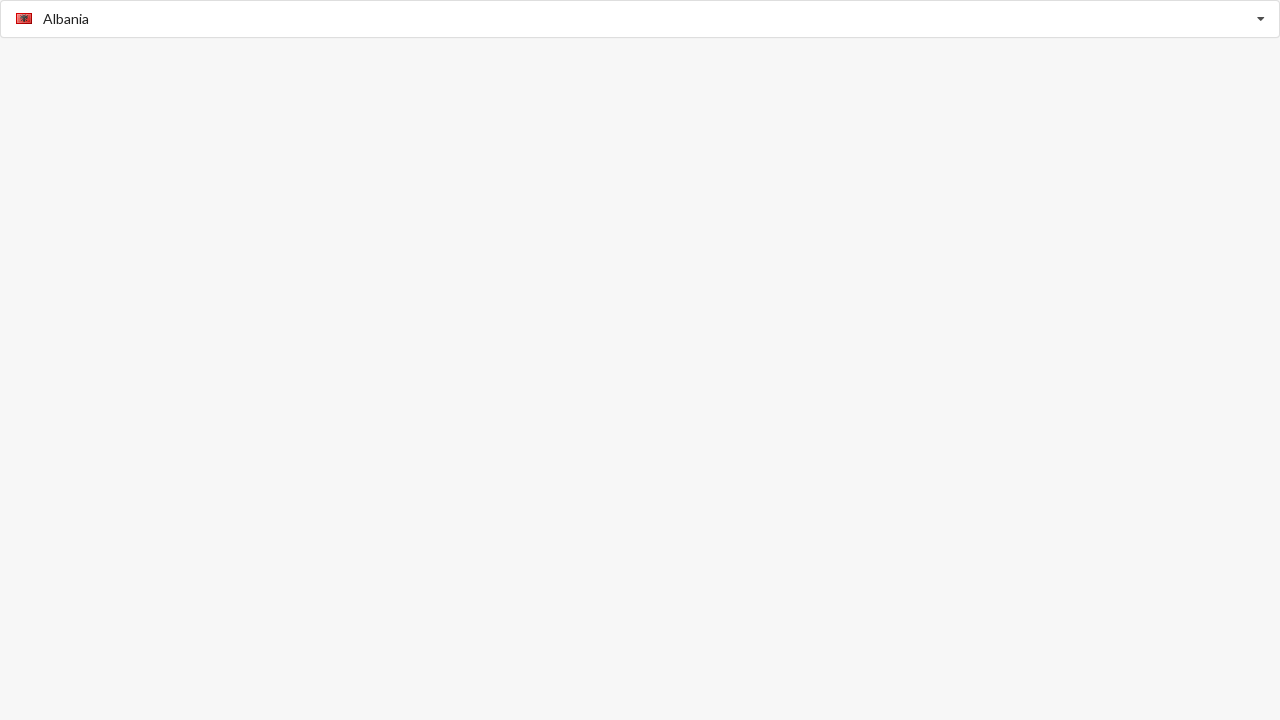

Verified that 'Albania' was selected successfully
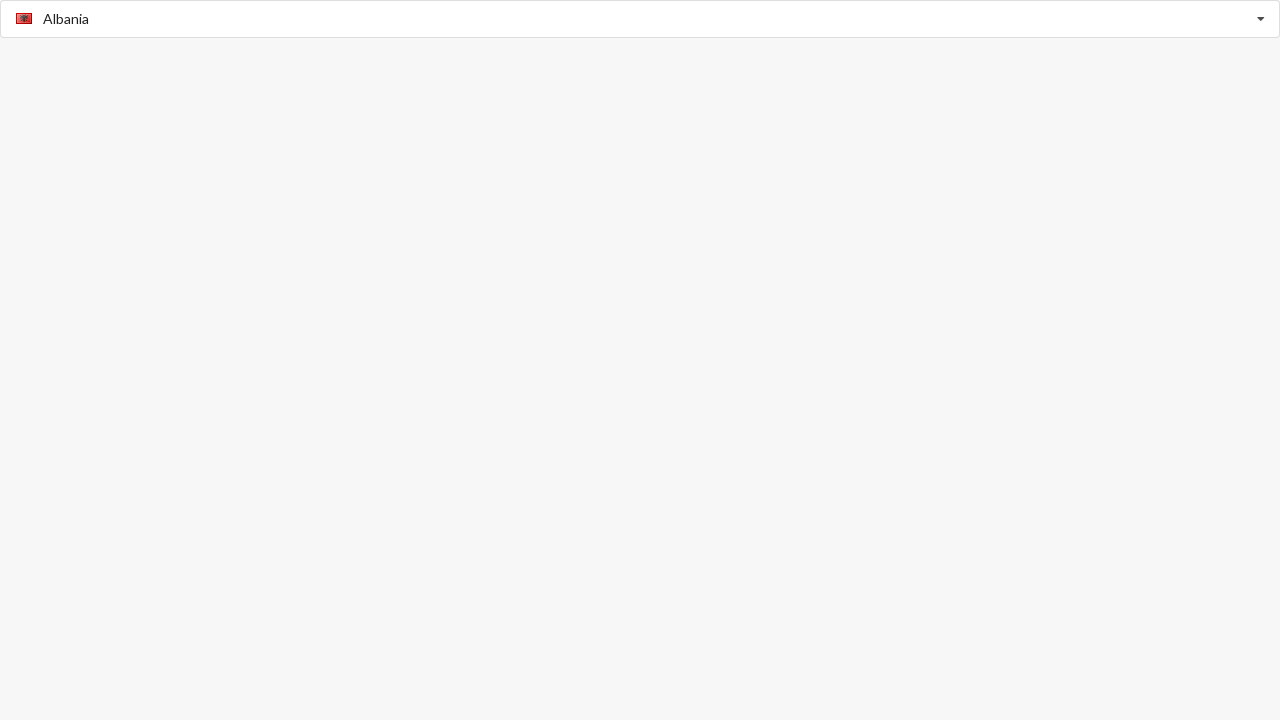

Cleared the search input field on input.search
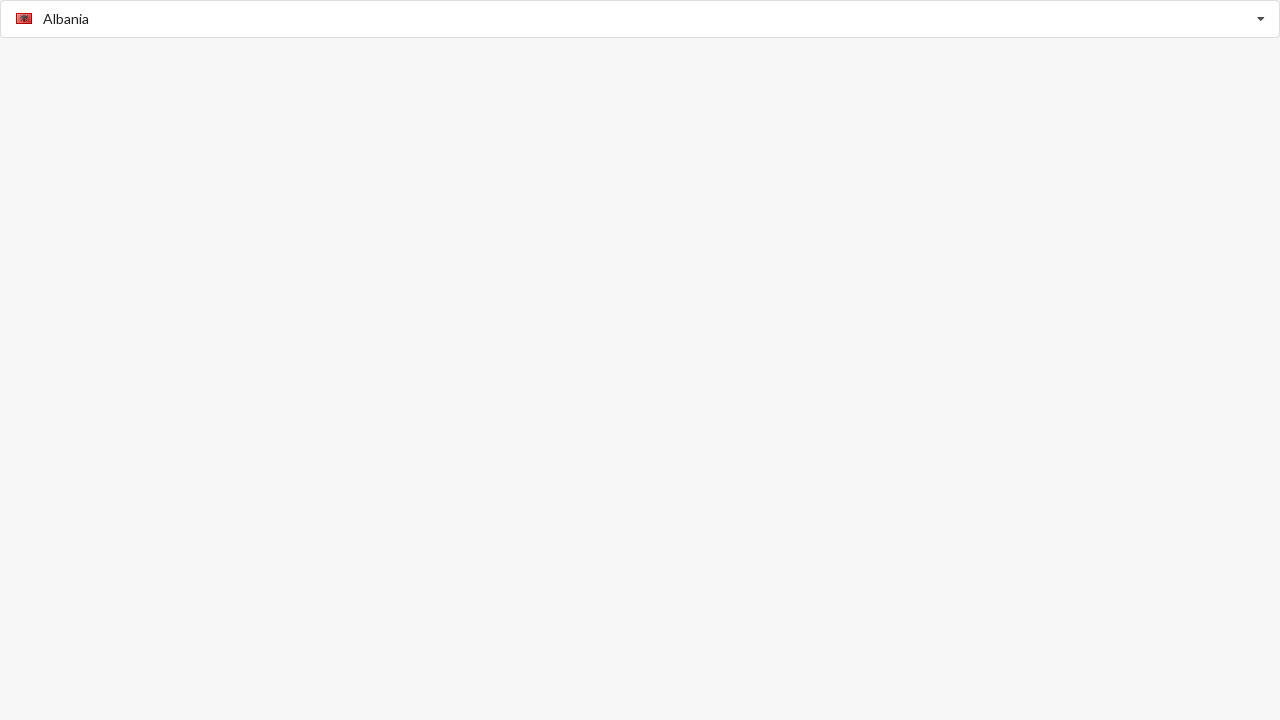

Typed 'Australia' in the search input on input.search
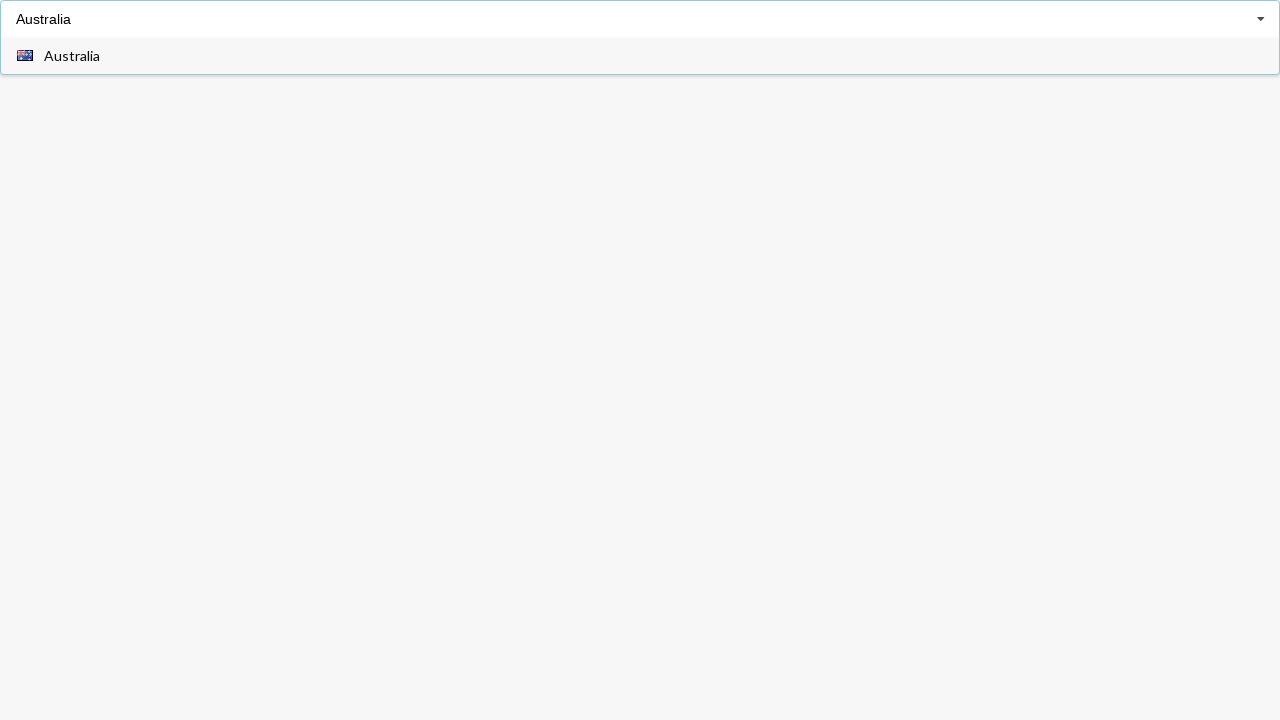

Clicked on 'Australia' option from filtered dropdown results at (72, 56) on div[role='option'] >> text=Australia
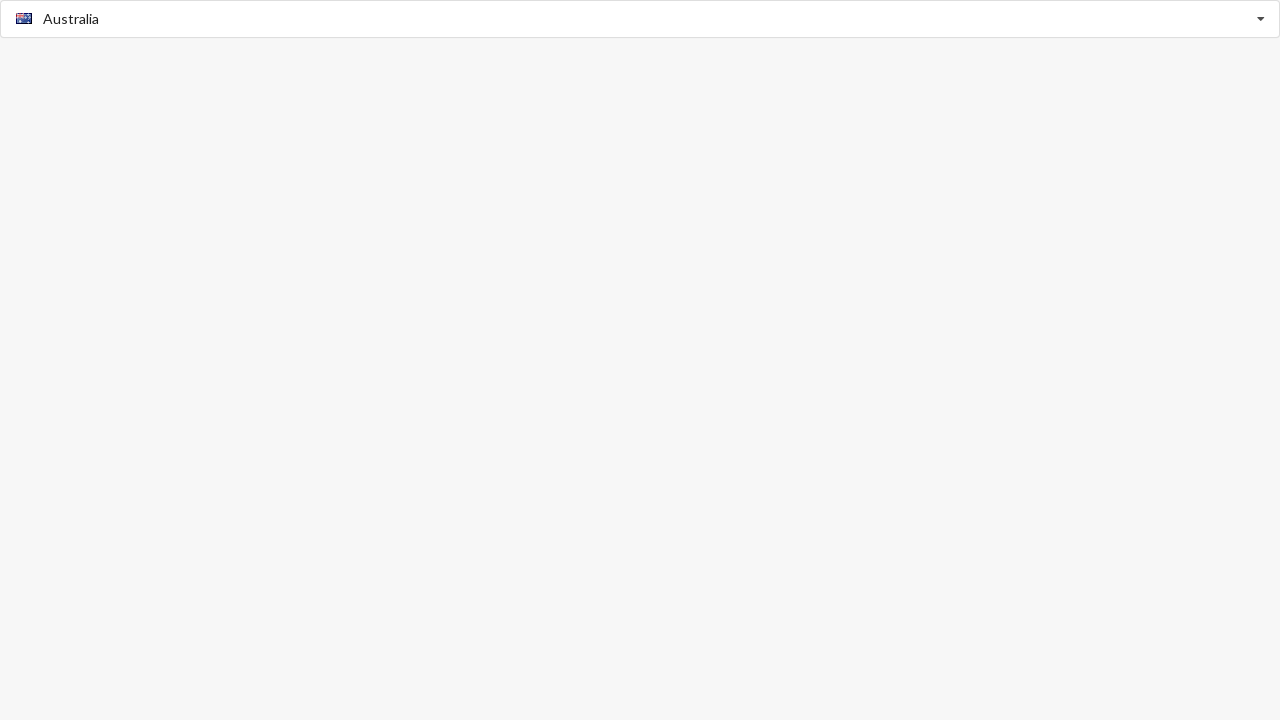

Verified that 'Australia' was selected successfully
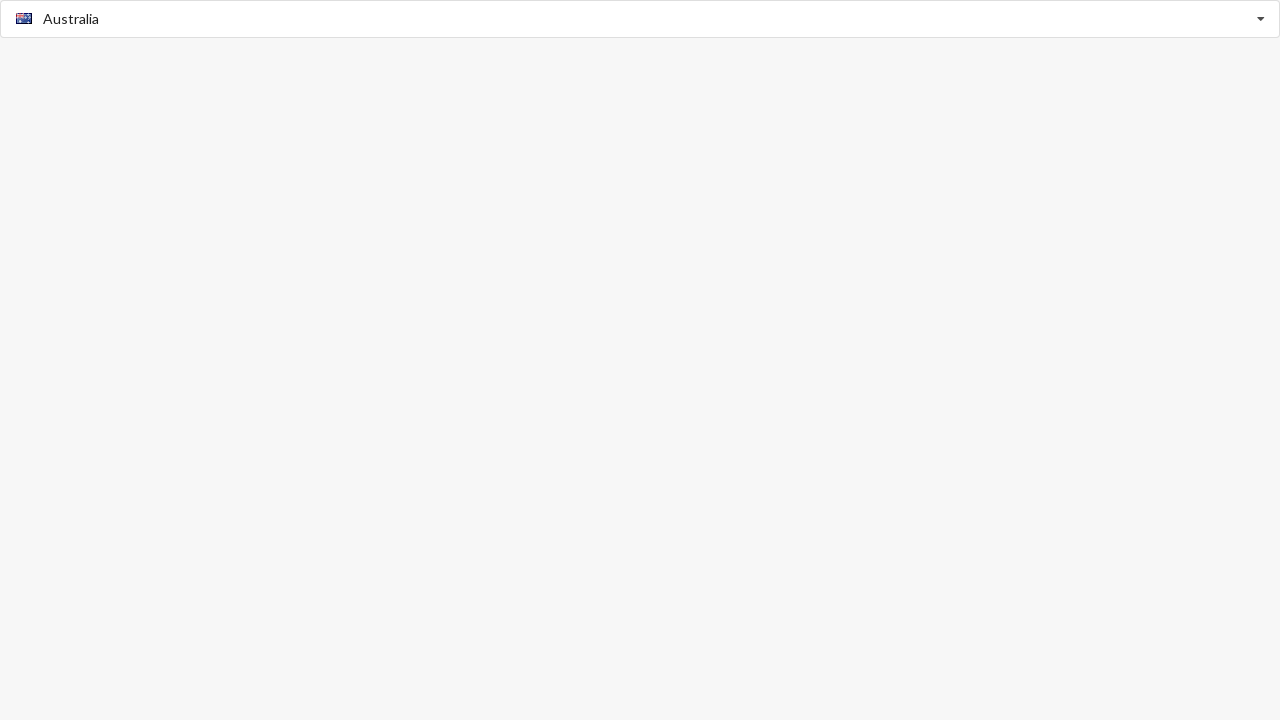

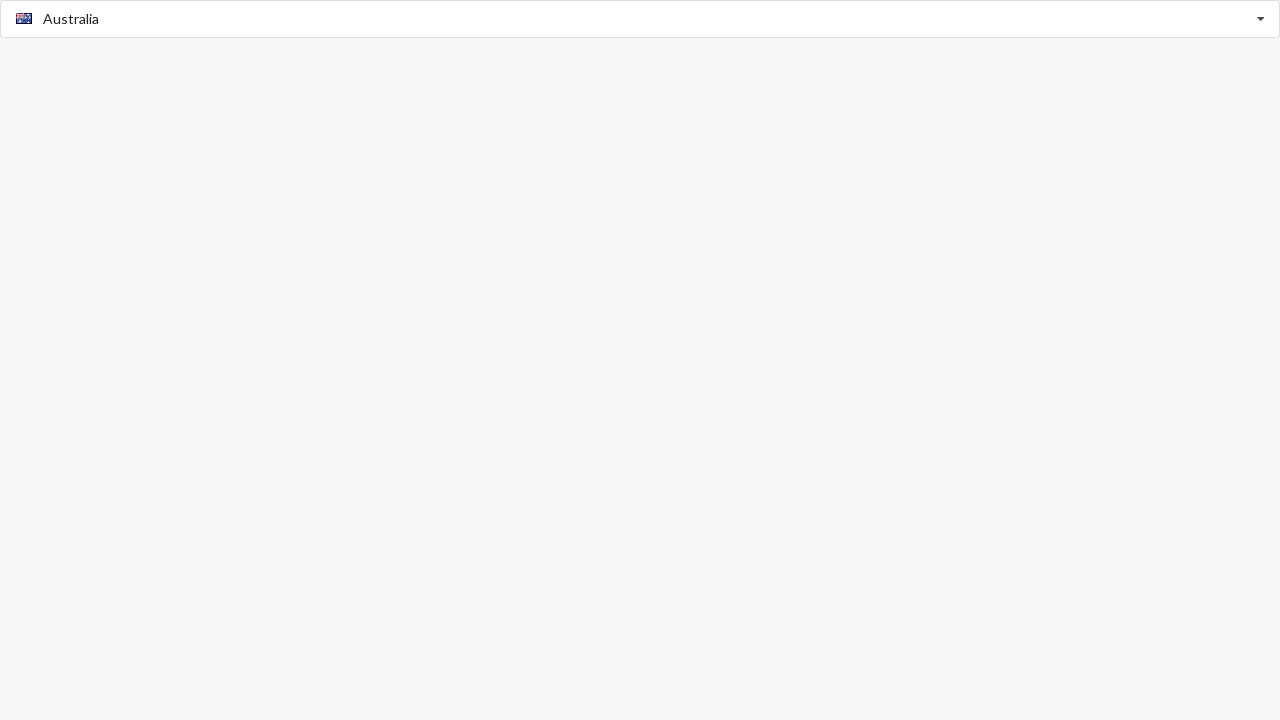